Tests checkbox functionality by navigating to a checkboxes page, locating all checkbox elements, and verifying the checked state of checkboxes using both attribute lookup and is_selected methods.

Starting URL: http://the-internet.herokuapp.com/checkboxes

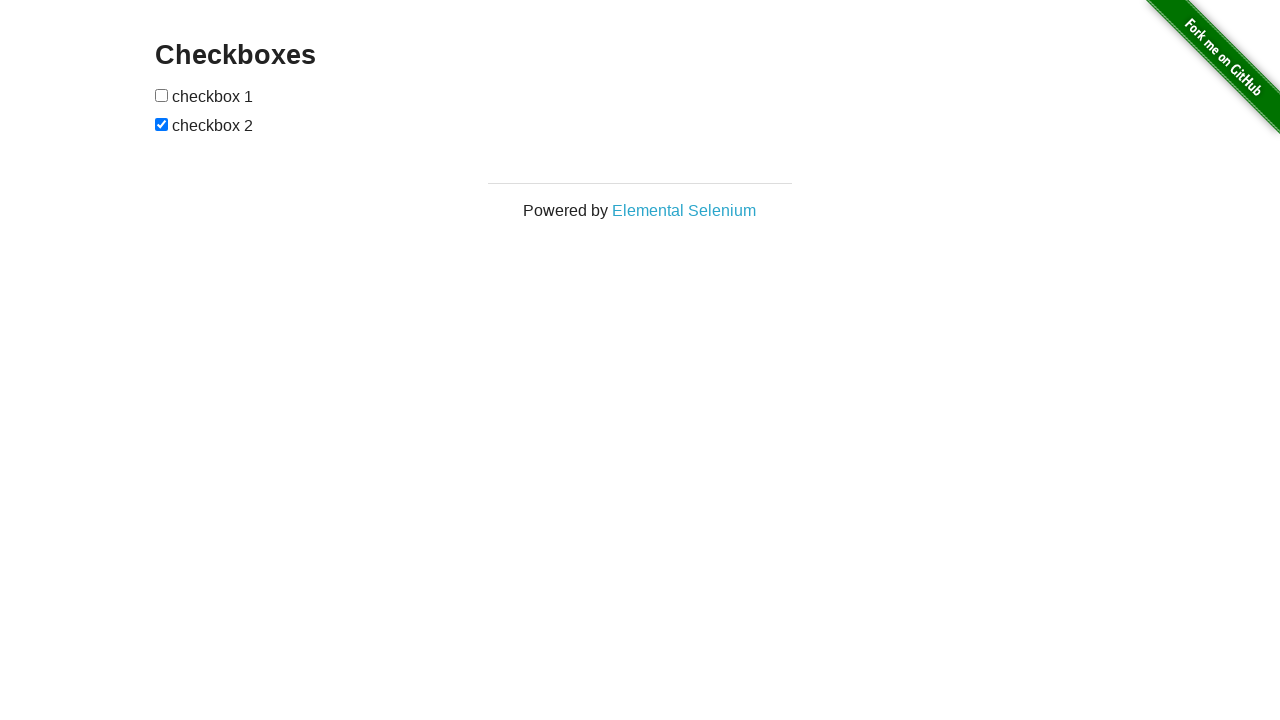

Waited for checkbox elements to be present on the page
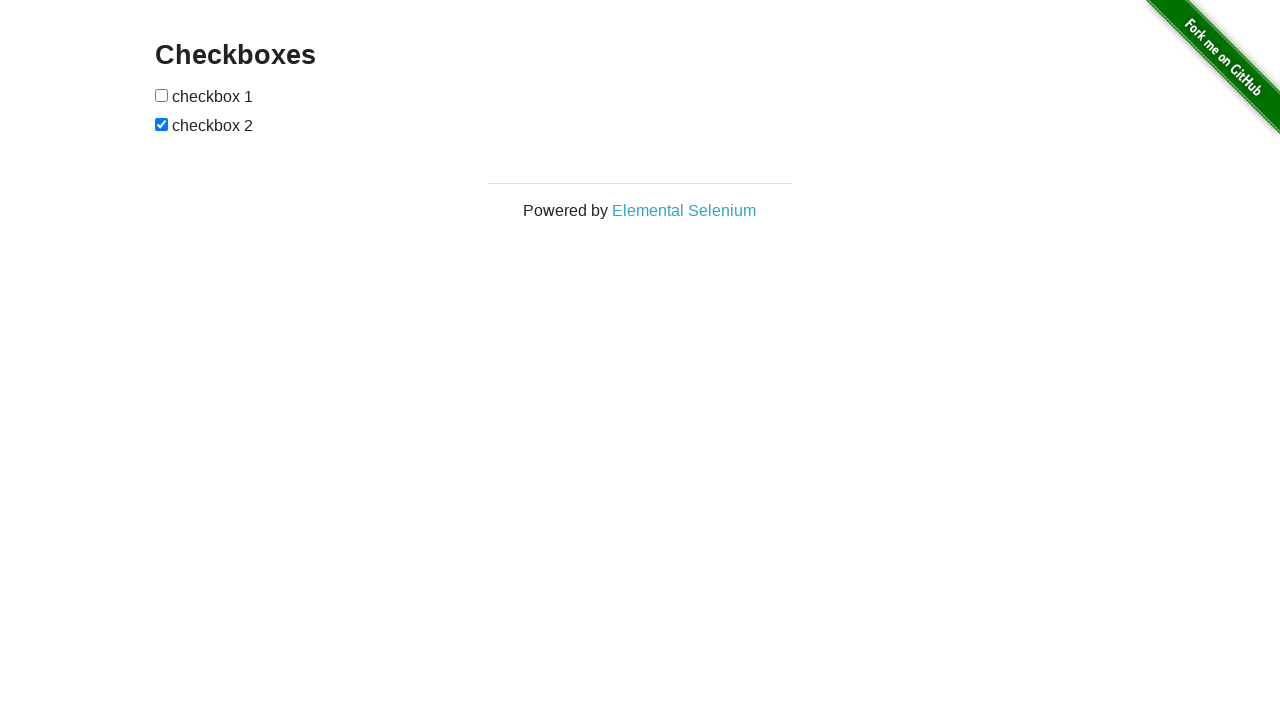

Located all checkbox elements on the page
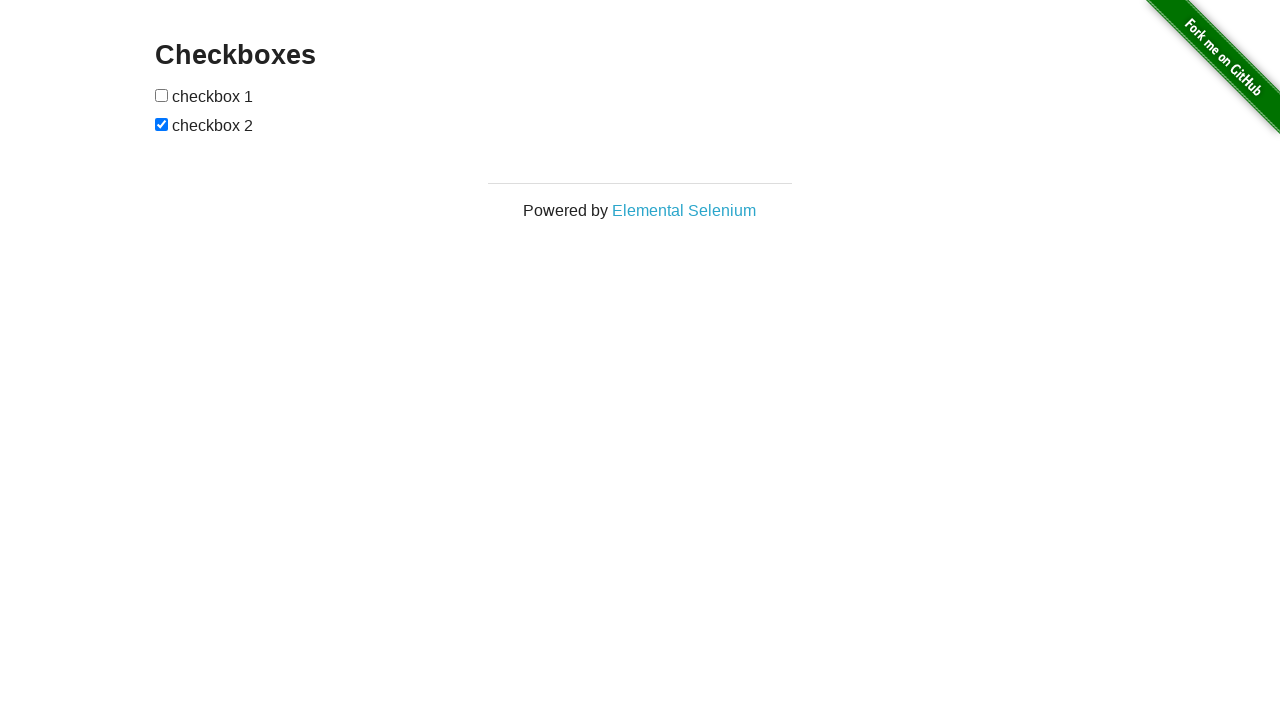

Verified that the second checkbox is checked by default
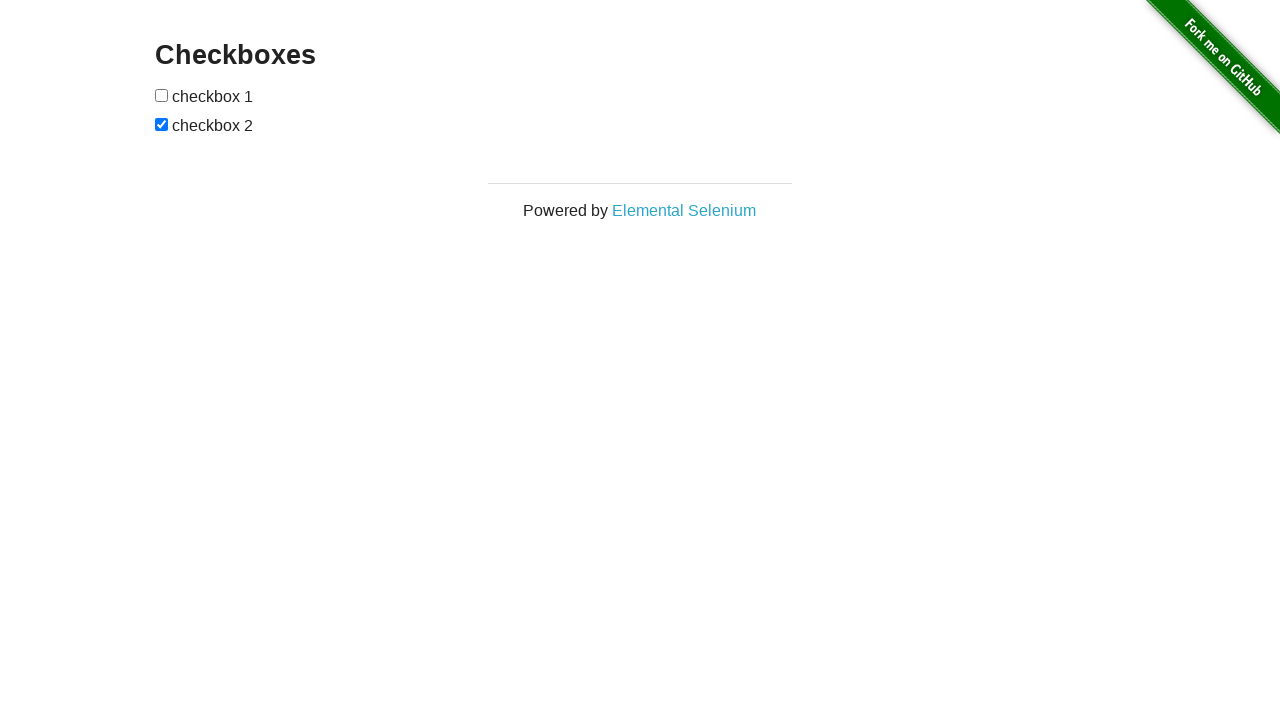

Verified that the first checkbox is not checked by default
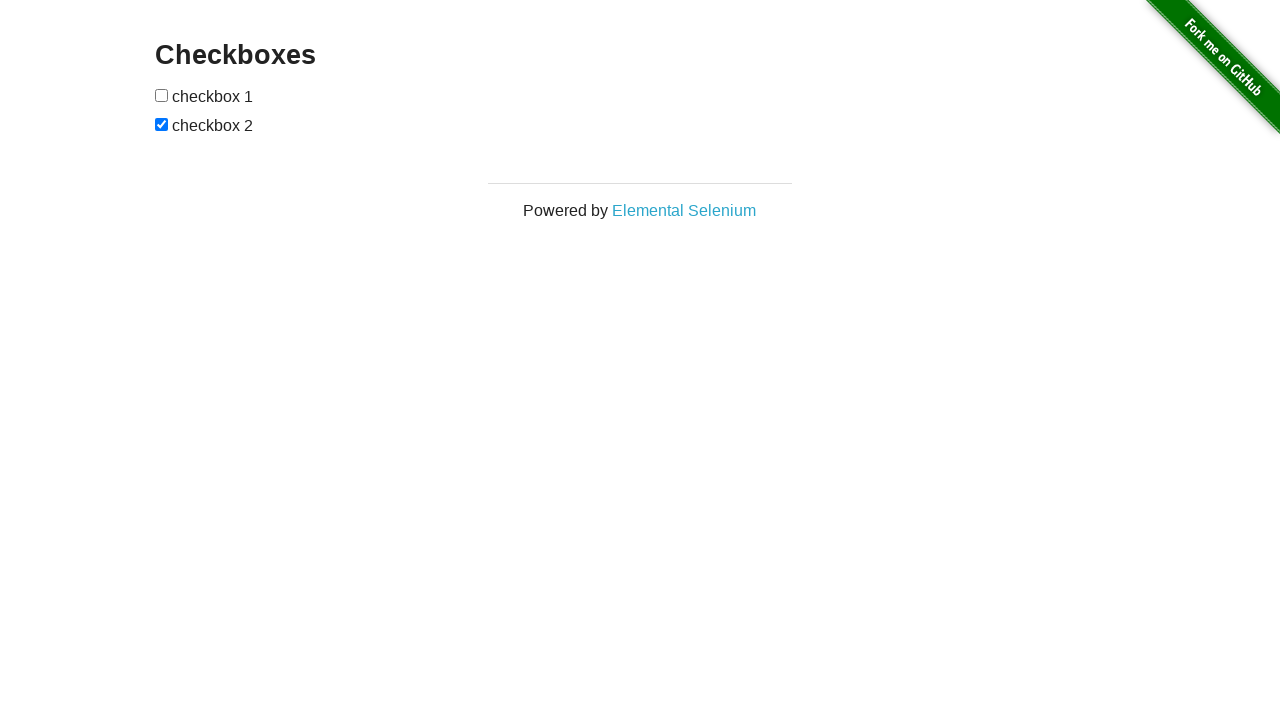

Clicked the first checkbox to check it at (162, 95) on input[type="checkbox"] >> nth=0
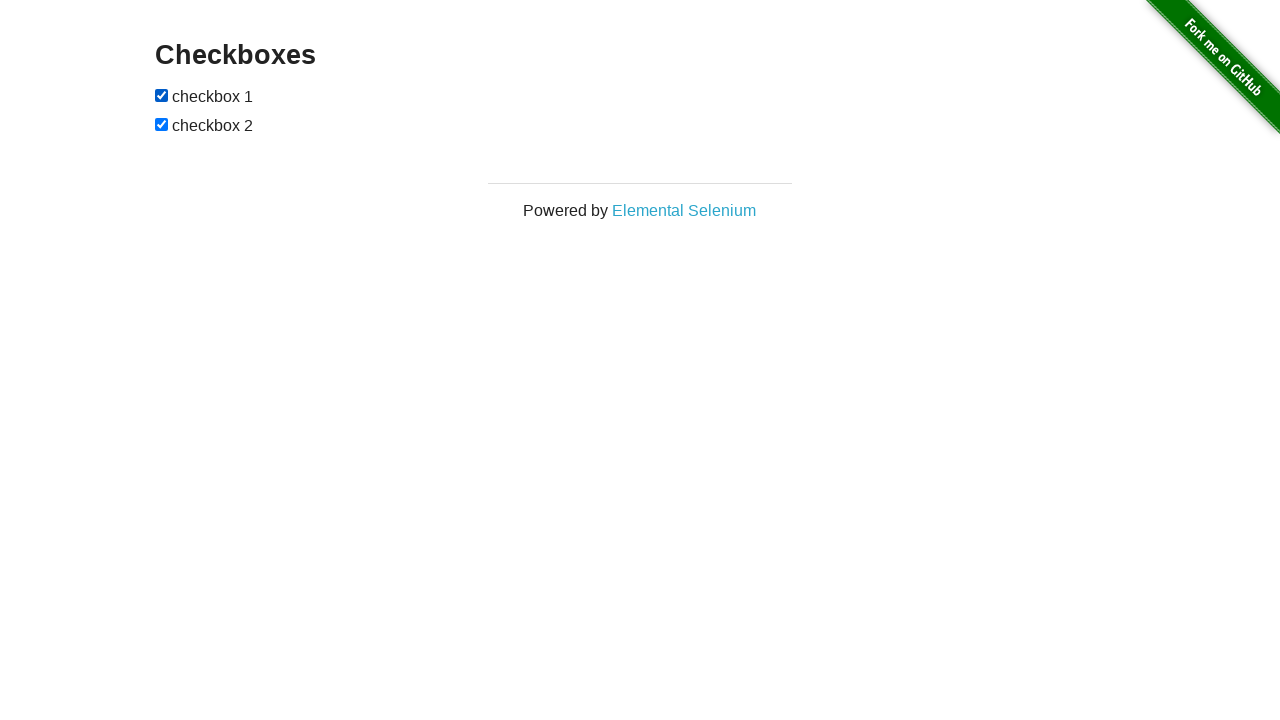

Verified that the first checkbox is now checked after clicking
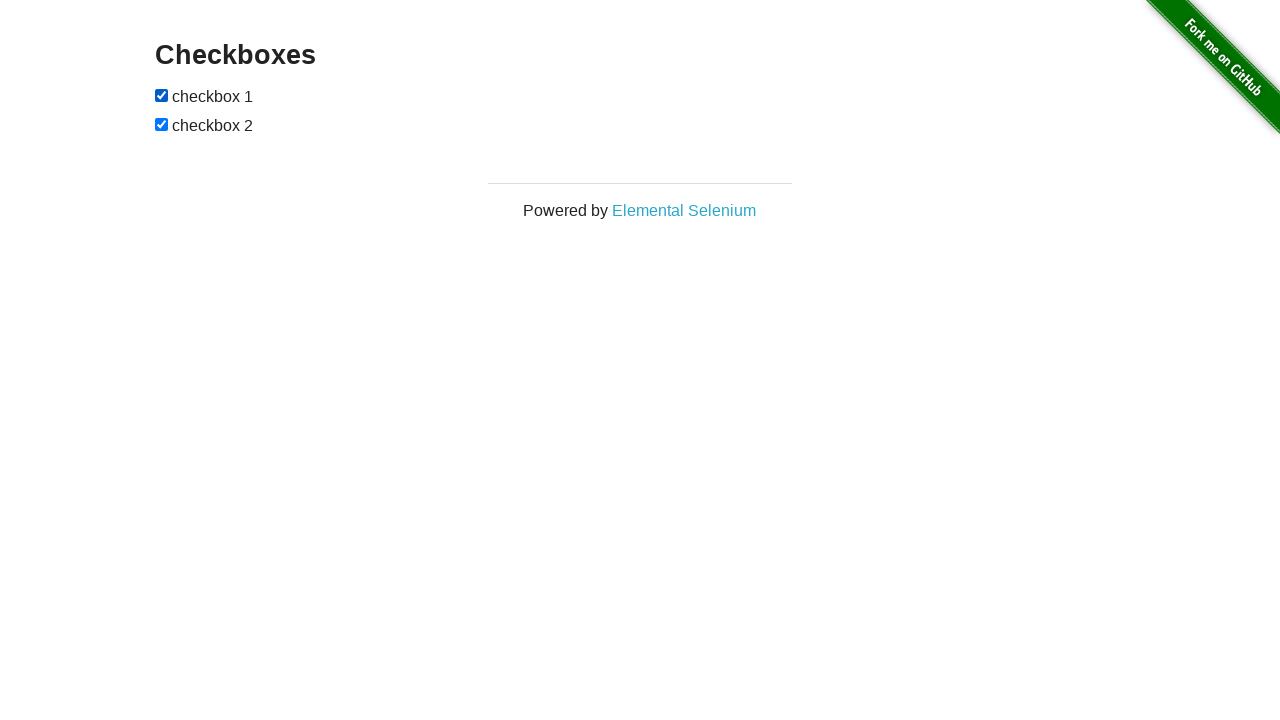

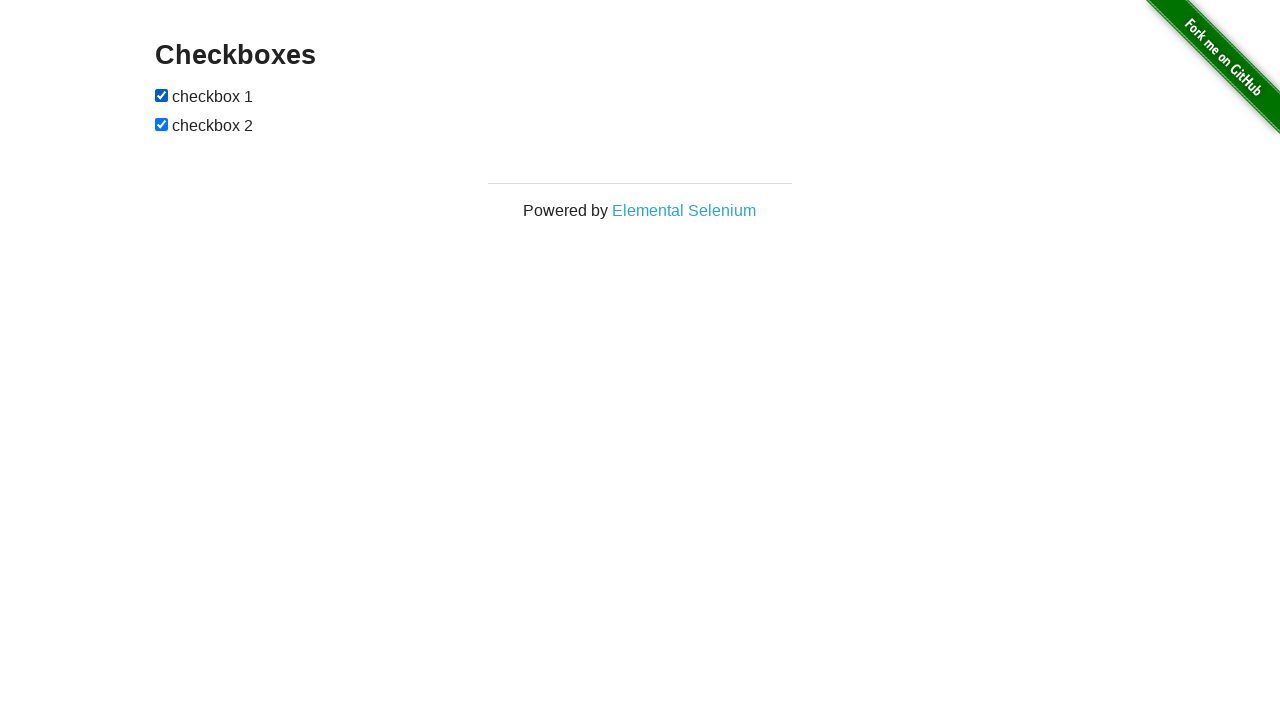